Tests product page functionality by navigating to a product page and adding multiple products to cart with different click counts (double-click, triple-click, single click)

Starting URL: https://material.playwrightvn.com/

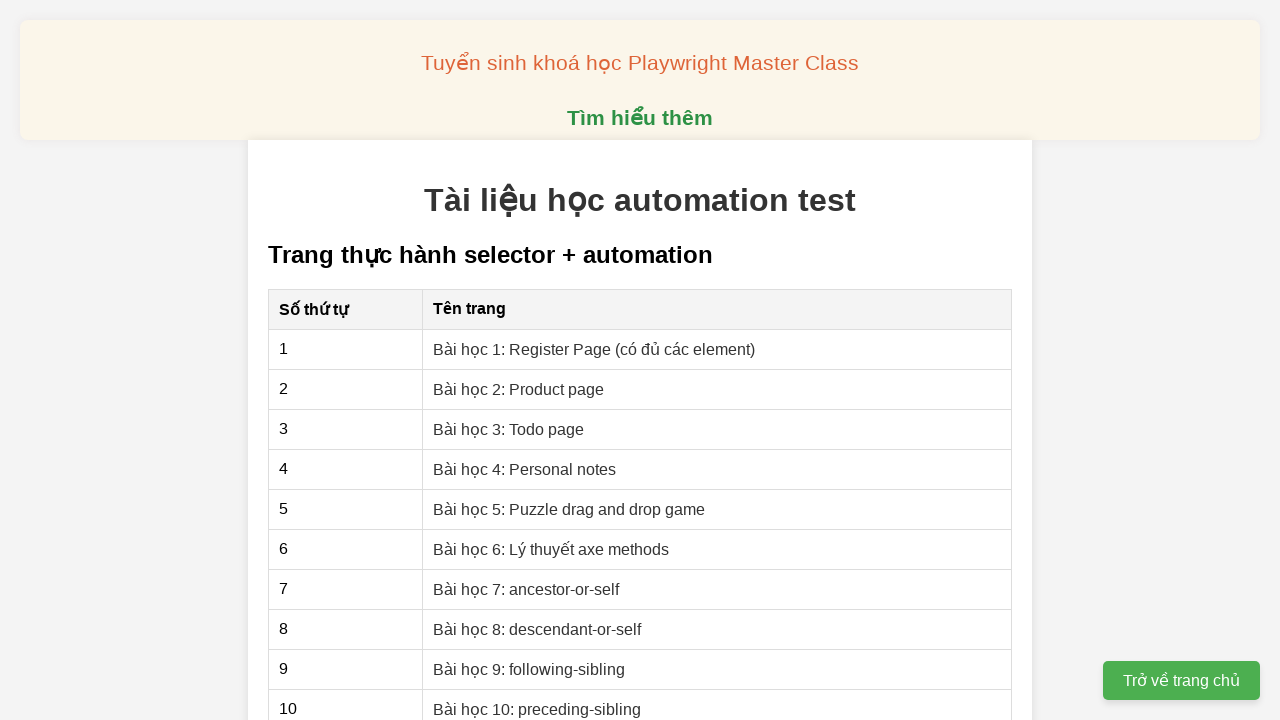

Clicked on 'Bài học 2: Product page' link to navigate to product page at (519, 389) on xpath=//a[contains(text(), 'Bài học 2: Product page')]
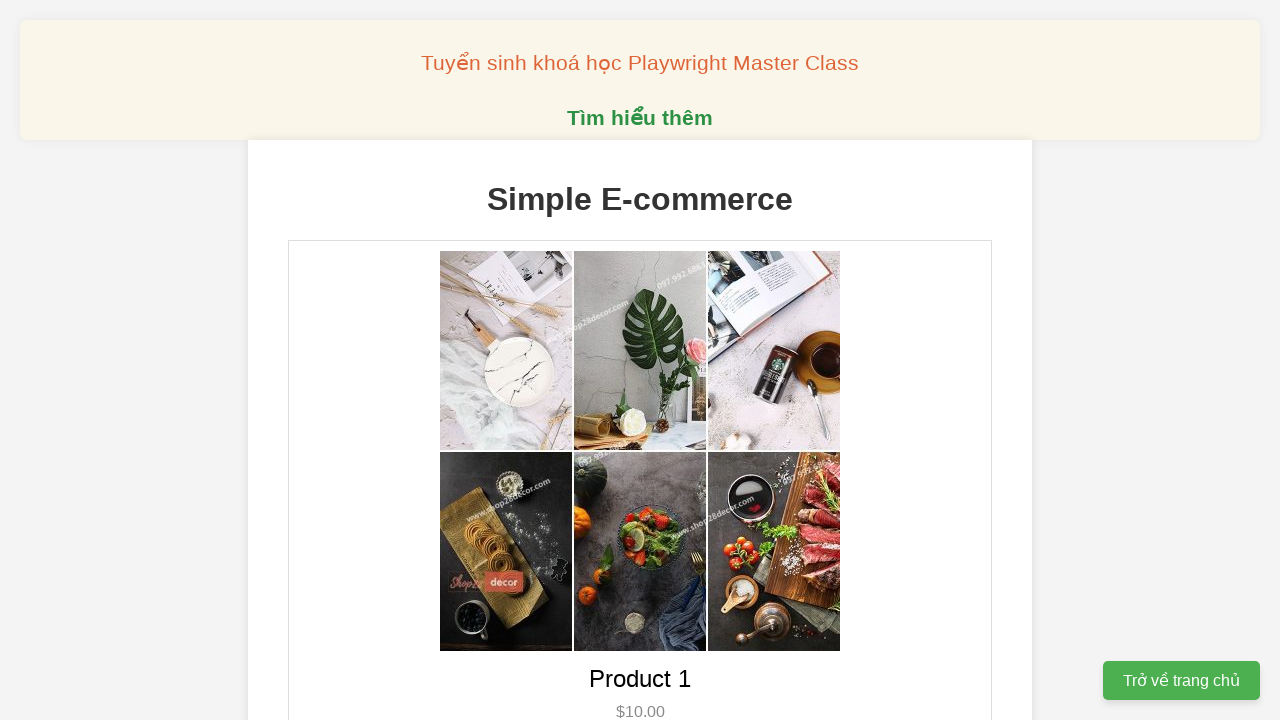

Double-clicked product 1 button to add 2 units to cart at (640, 360) on xpath=//button[@data-product-id='1']
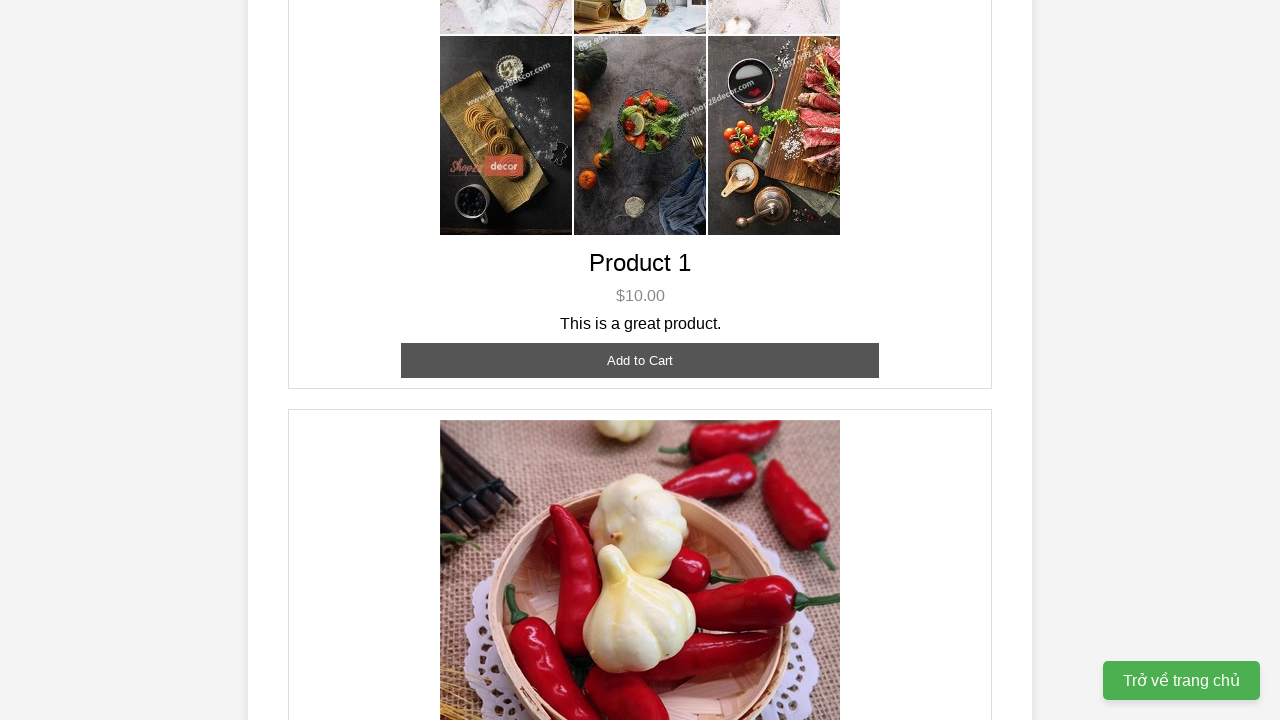

Triple-clicked product 2 button to add 3 units to cart at (640, 360) on xpath=//button[@data-product-id='2']
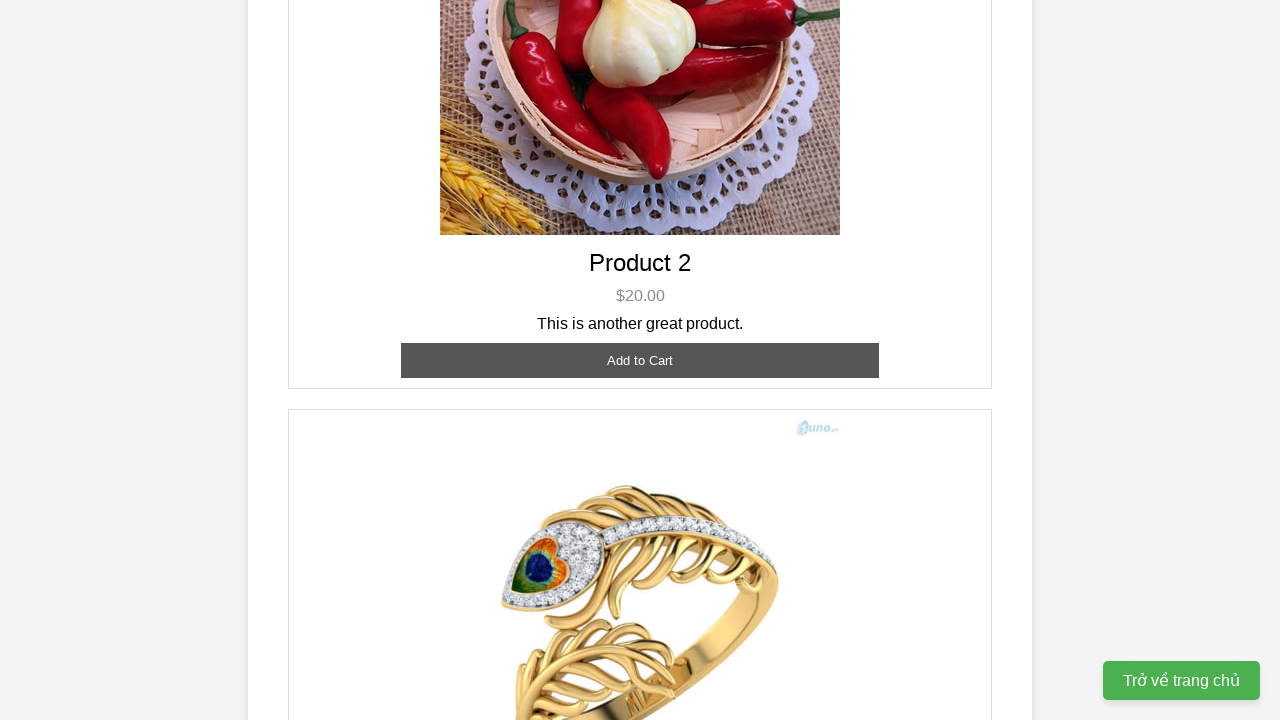

Single-clicked product 3 button to add 1 unit to cart at (640, 388) on xpath=//button[@data-product-id='3']
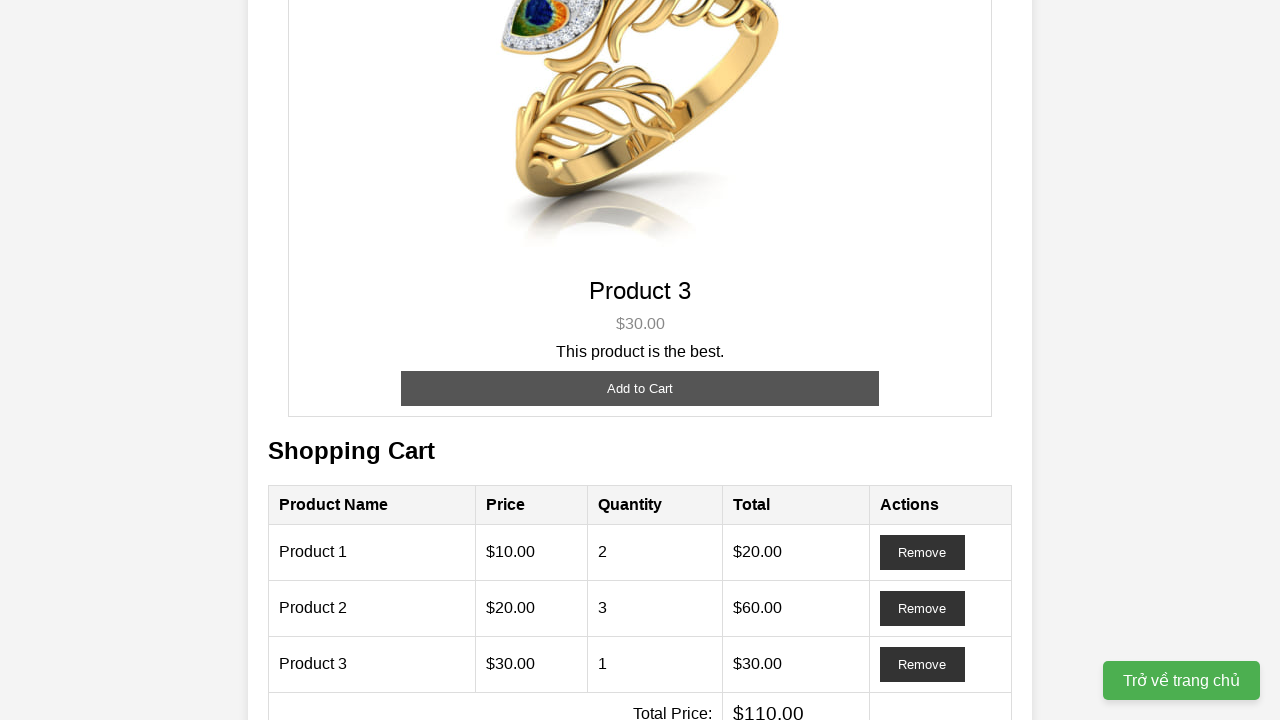

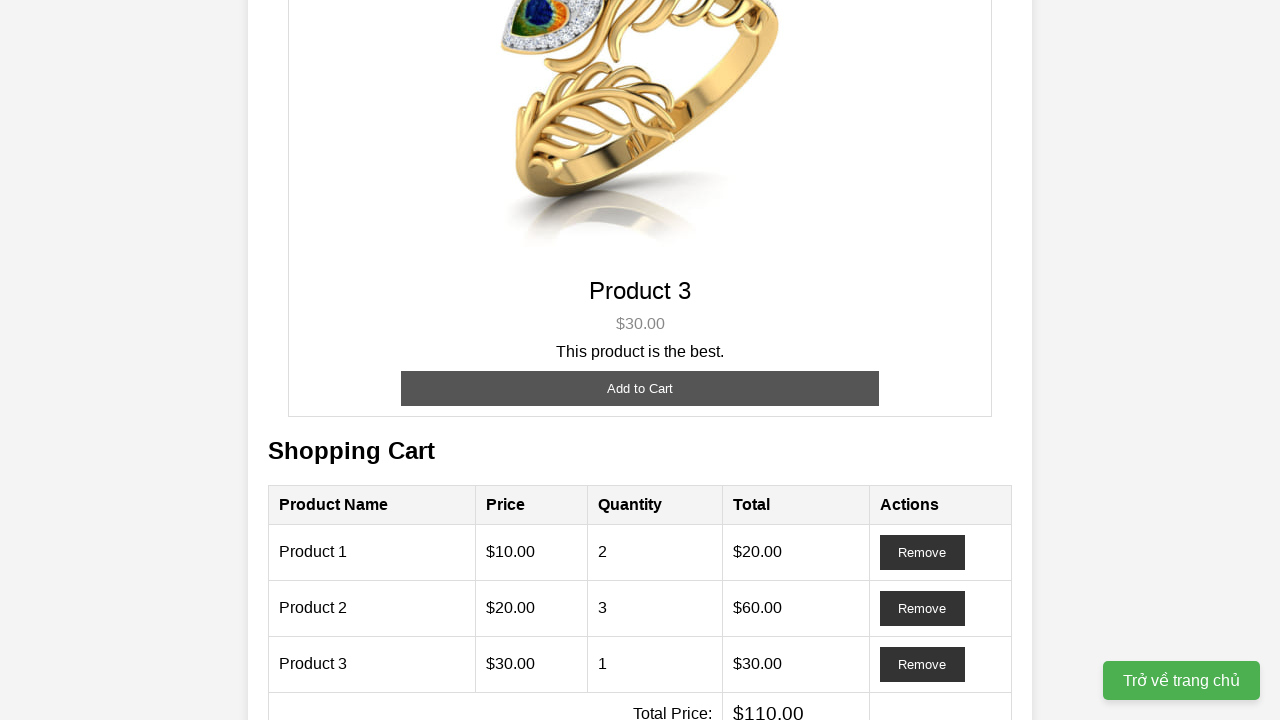